Tests jQuery UI datepicker by navigating to next month and selecting the 15th day

Starting URL: https://jqueryui.com/datepicker/

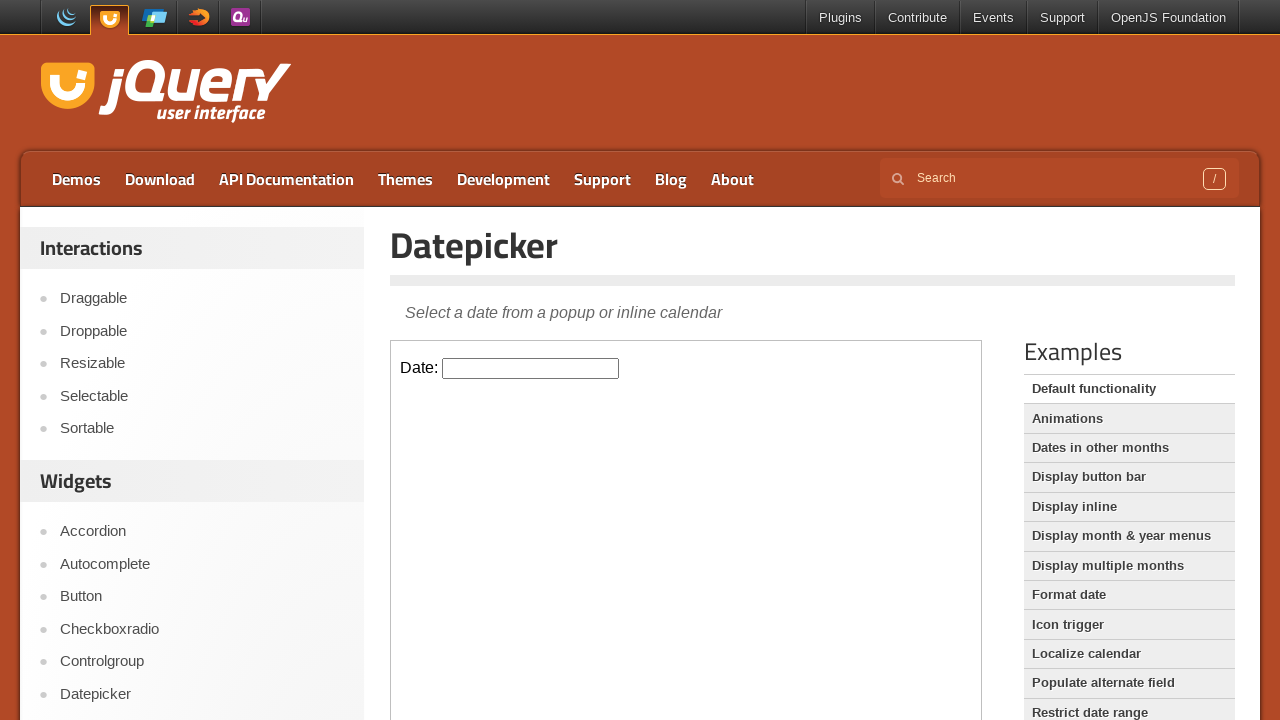

Located iframe containing datepicker demo
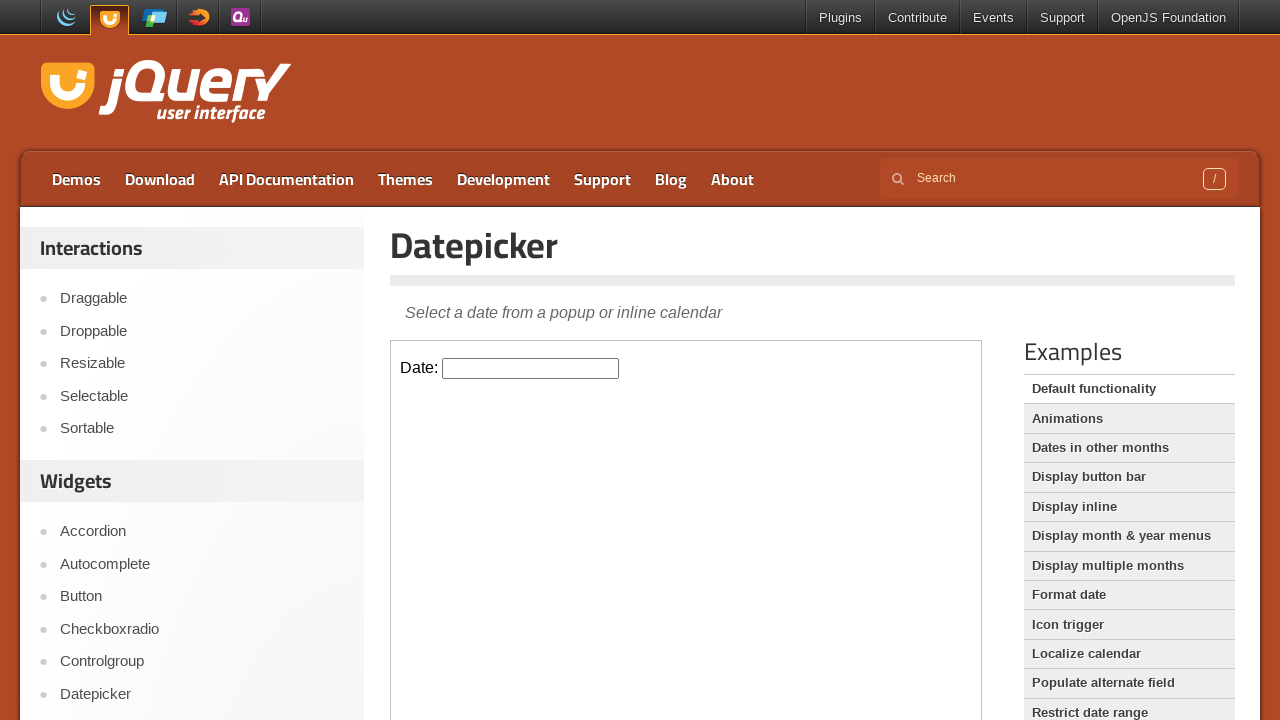

Clicked datepicker input field to open calendar at (531, 368) on iframe.demo-frame >> internal:control=enter-frame >> #datepicker
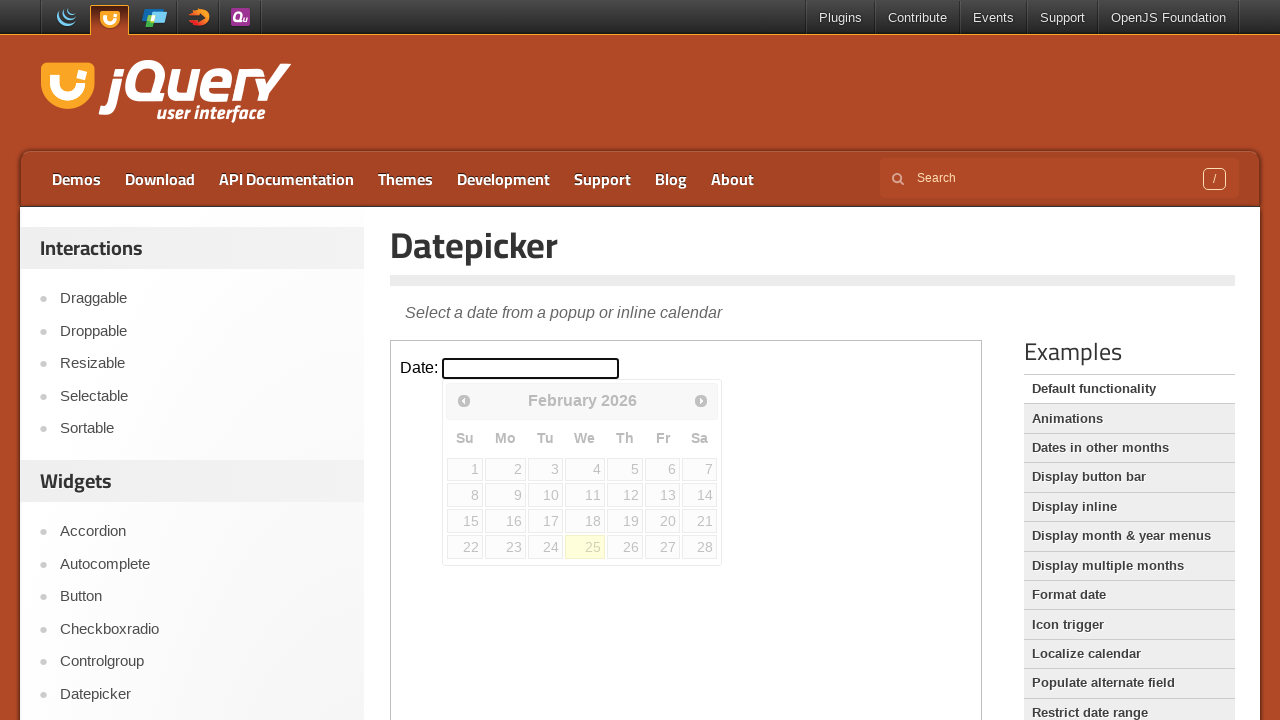

Clicked next month arrow to navigate forward at (701, 400) on iframe.demo-frame >> internal:control=enter-frame >> a.ui-datepicker-next.ui-cor
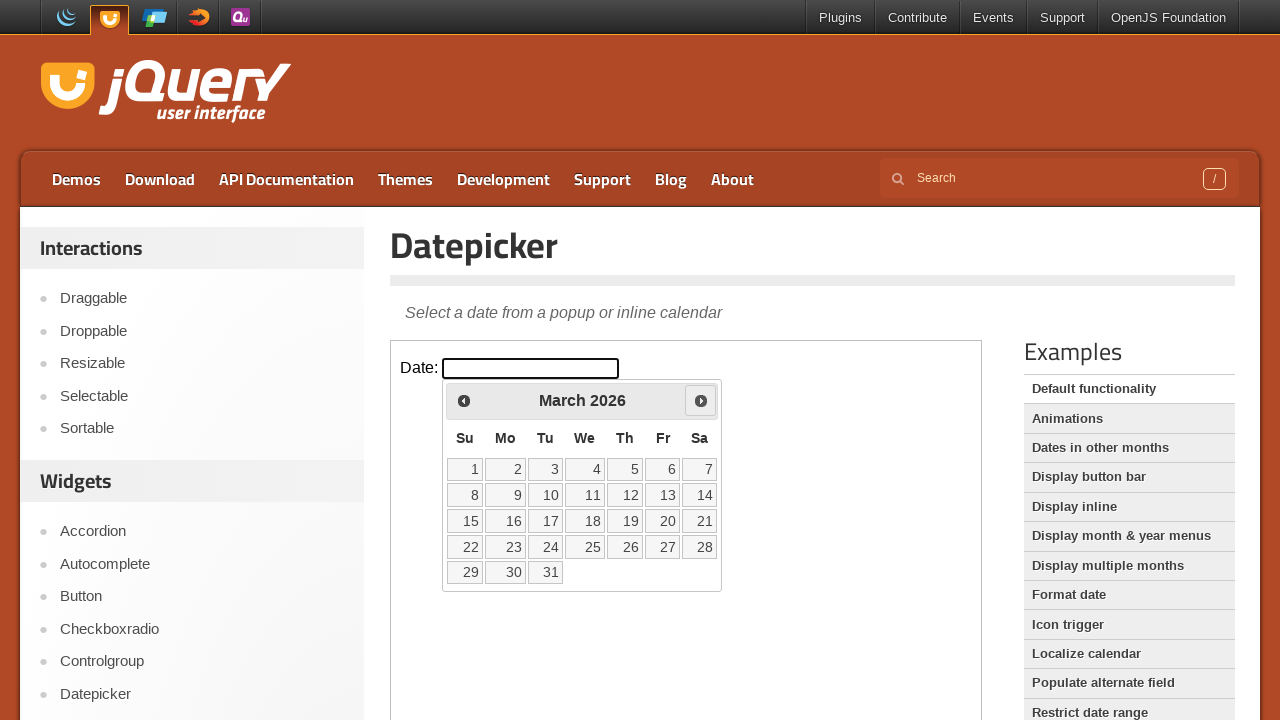

Located all date elements in calendar table
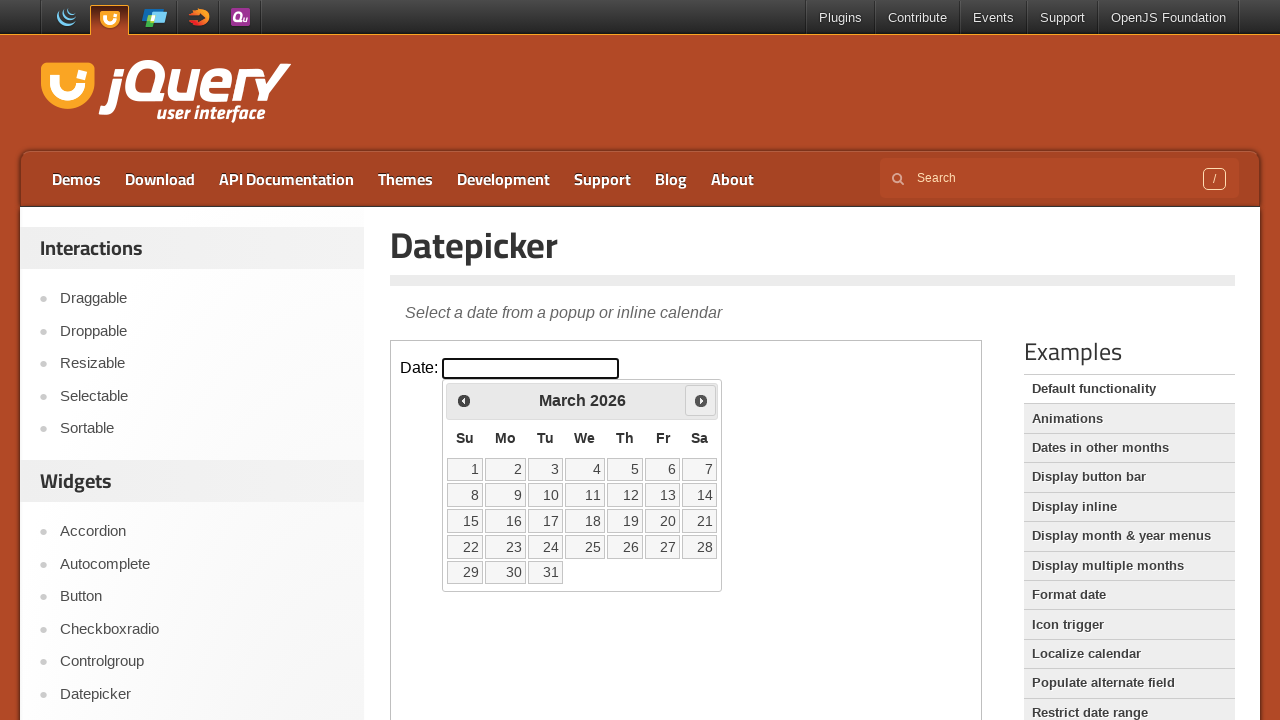

Selected the 15th day from the calendar at (465, 521) on iframe.demo-frame >> internal:control=enter-frame >> table.ui-datepicker-calenda
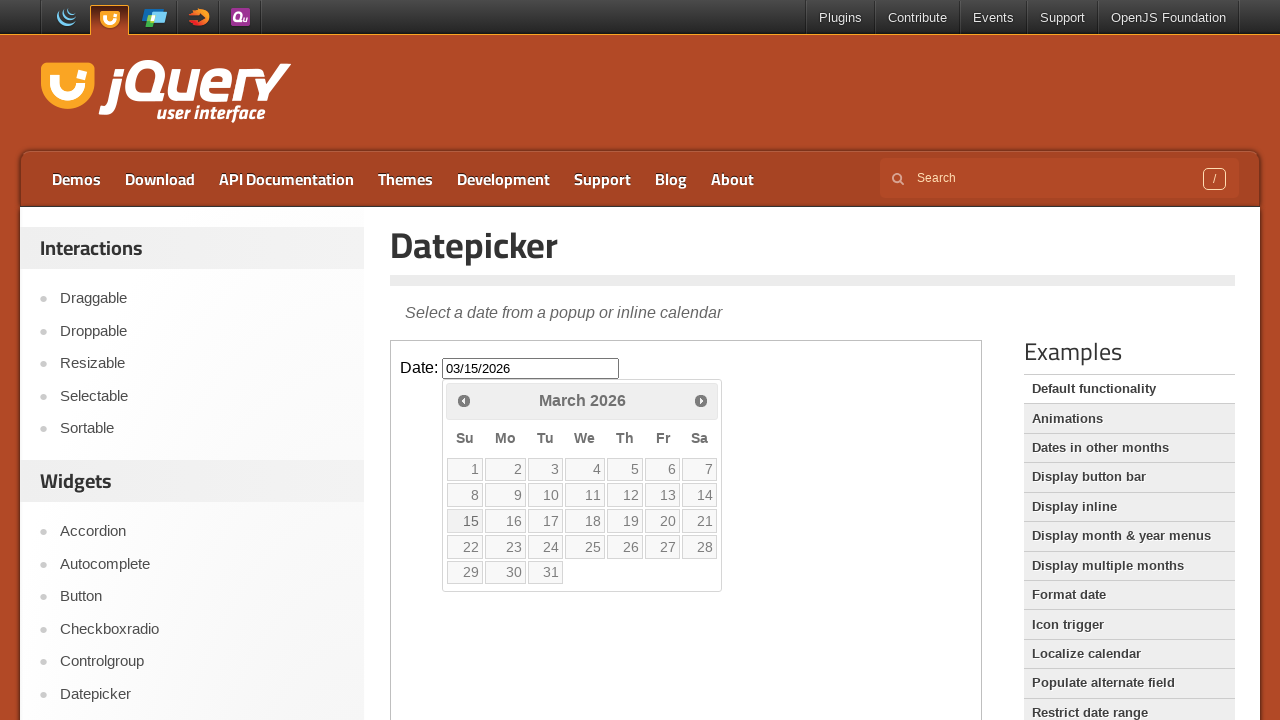

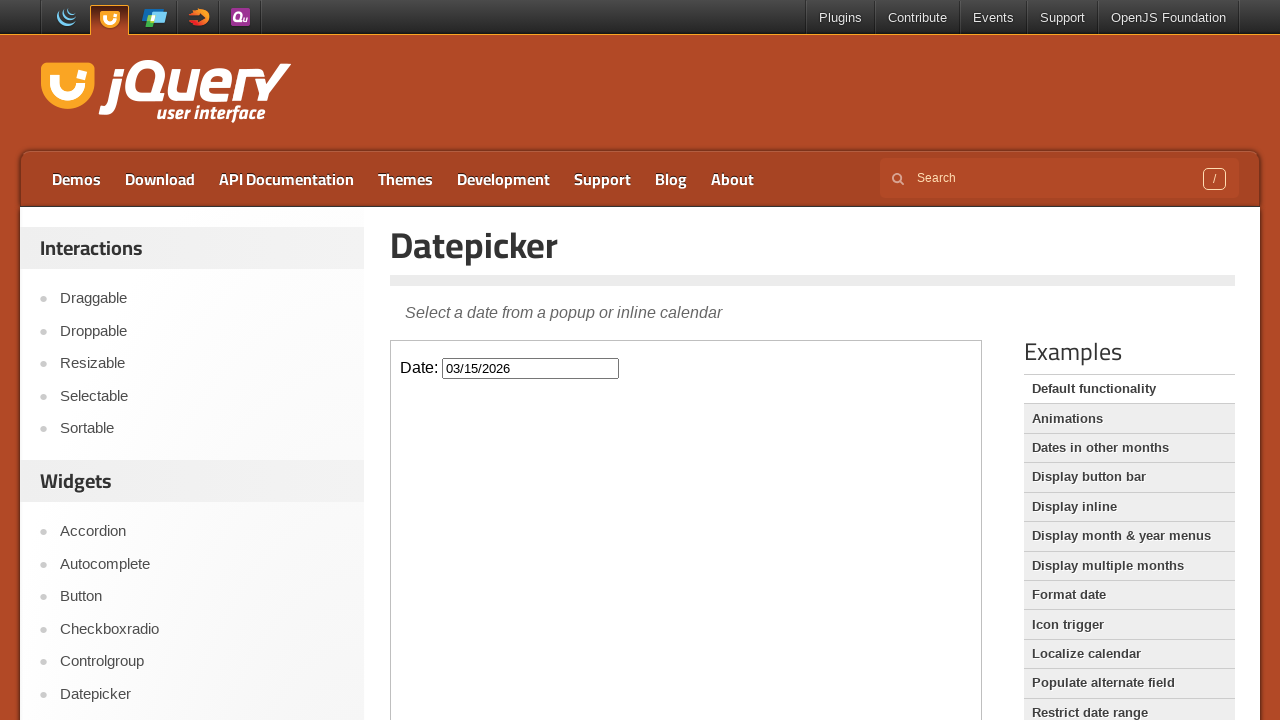